Tests enabling a disabled text field and entering text into it

Starting URL: https://the-internet.herokuapp.com/dynamic_controls

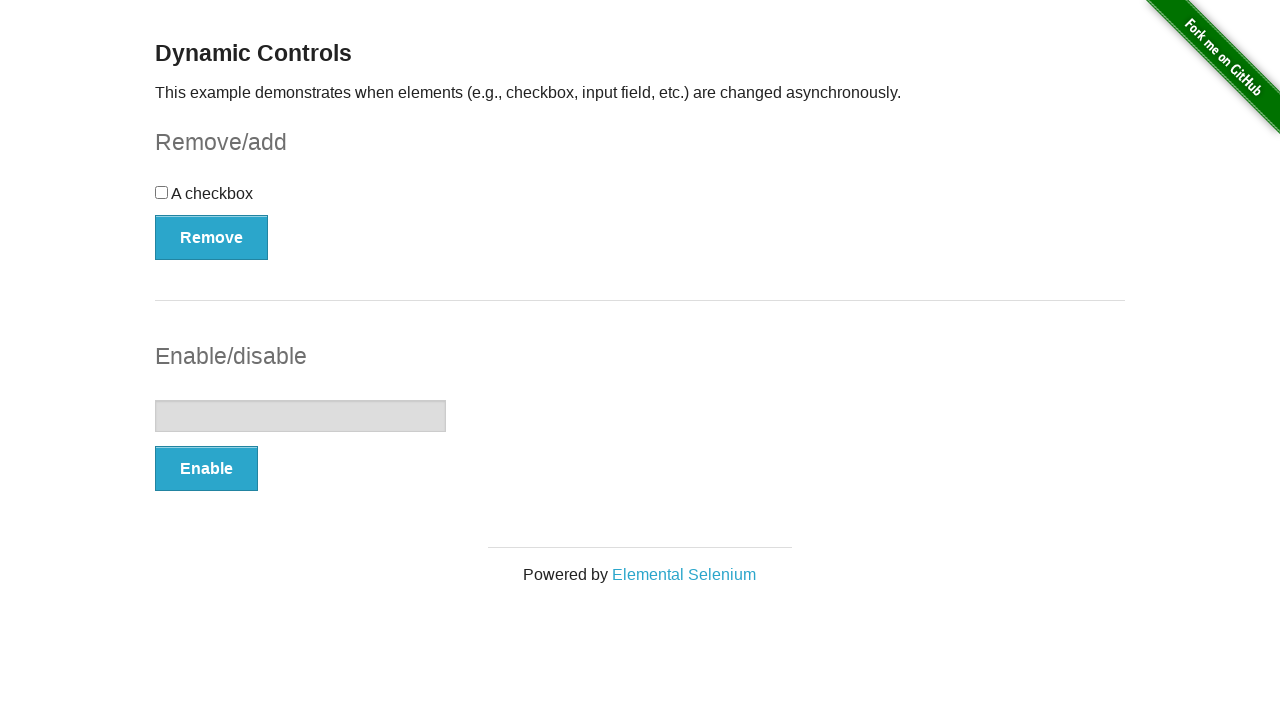

Clicked Enable button to enable the text field at (206, 469) on xpath=//button[text()='Enable']
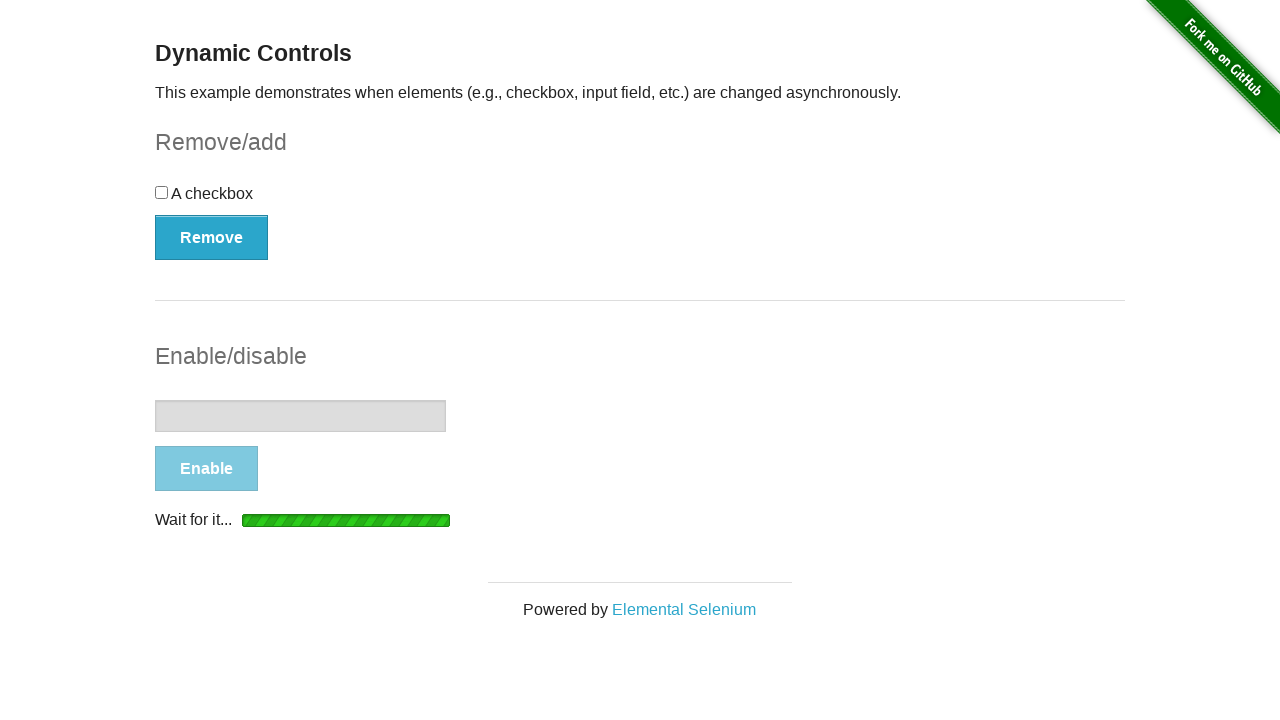

Text field became visible
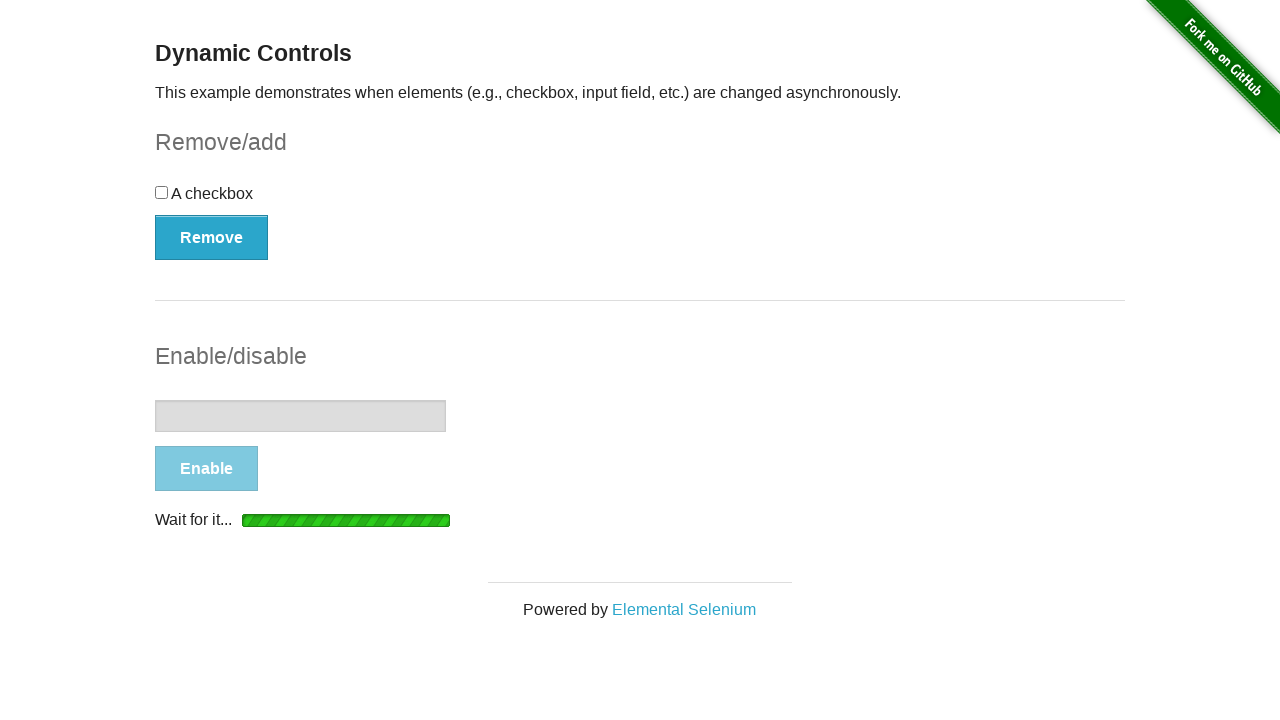

Text field is now enabled (disabled property is false)
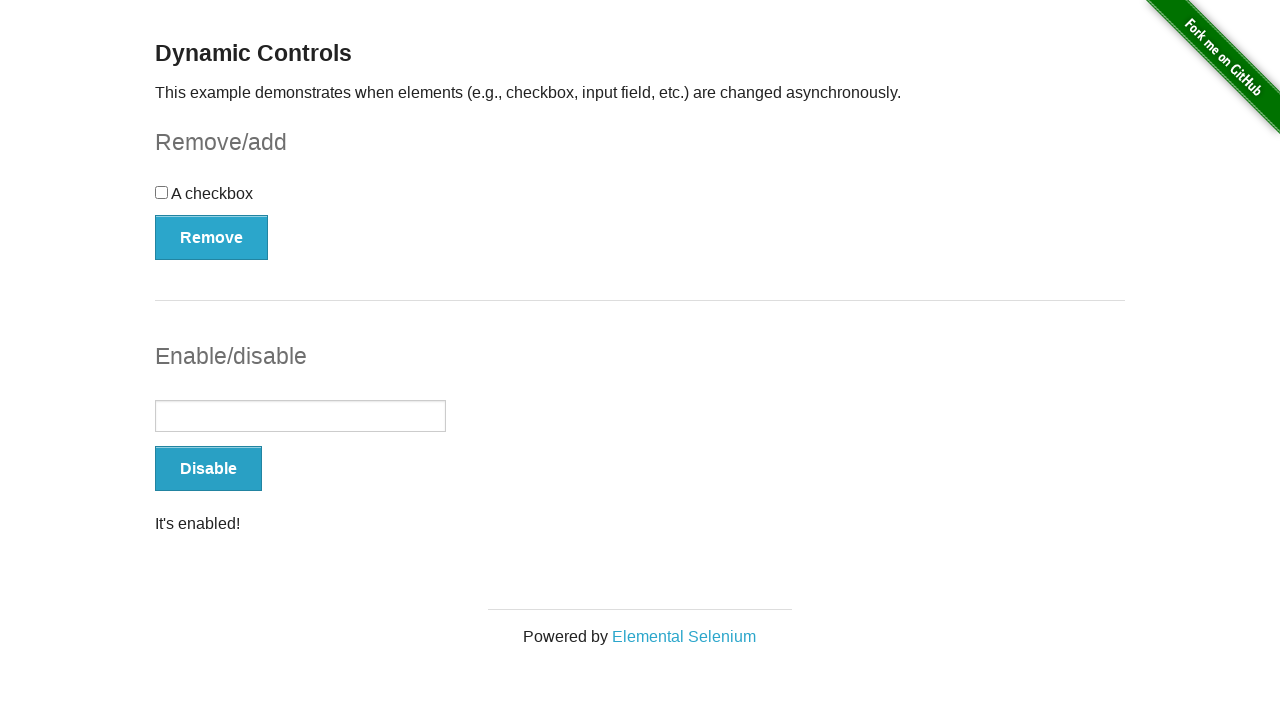

Filled text field with 'Some text' on //input[@type='text']
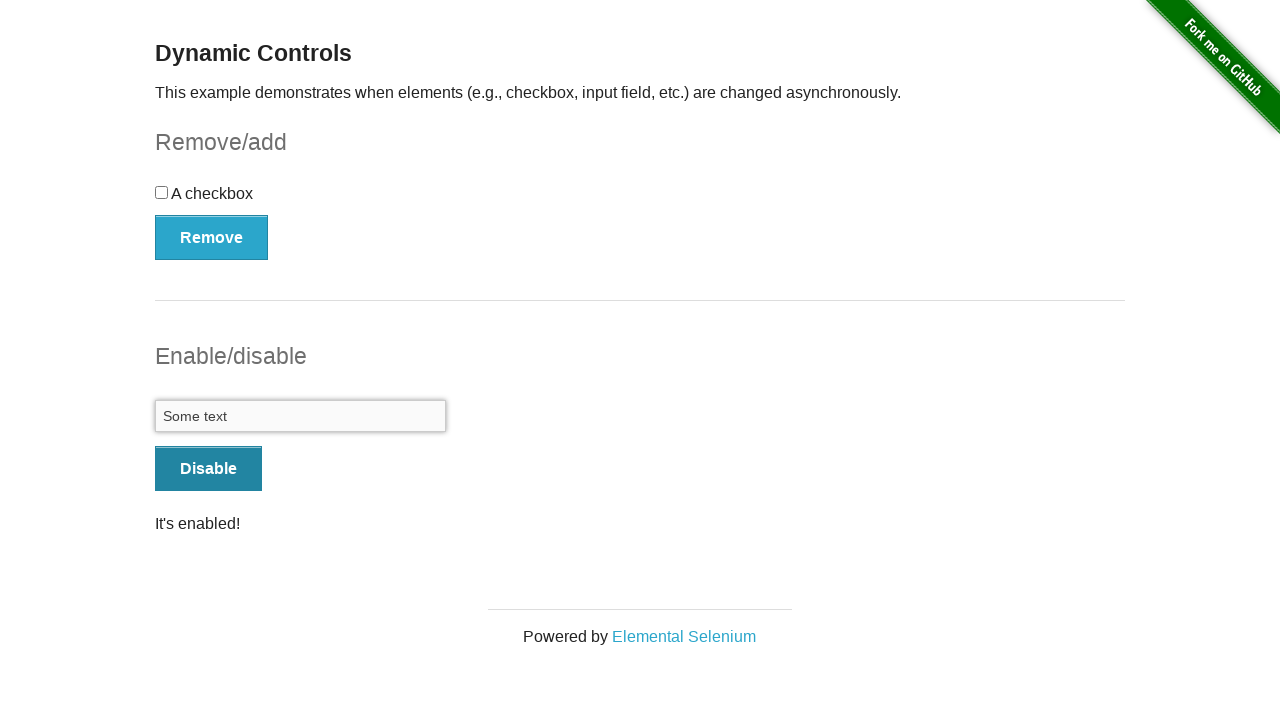

Verified text field contains 'Some text'
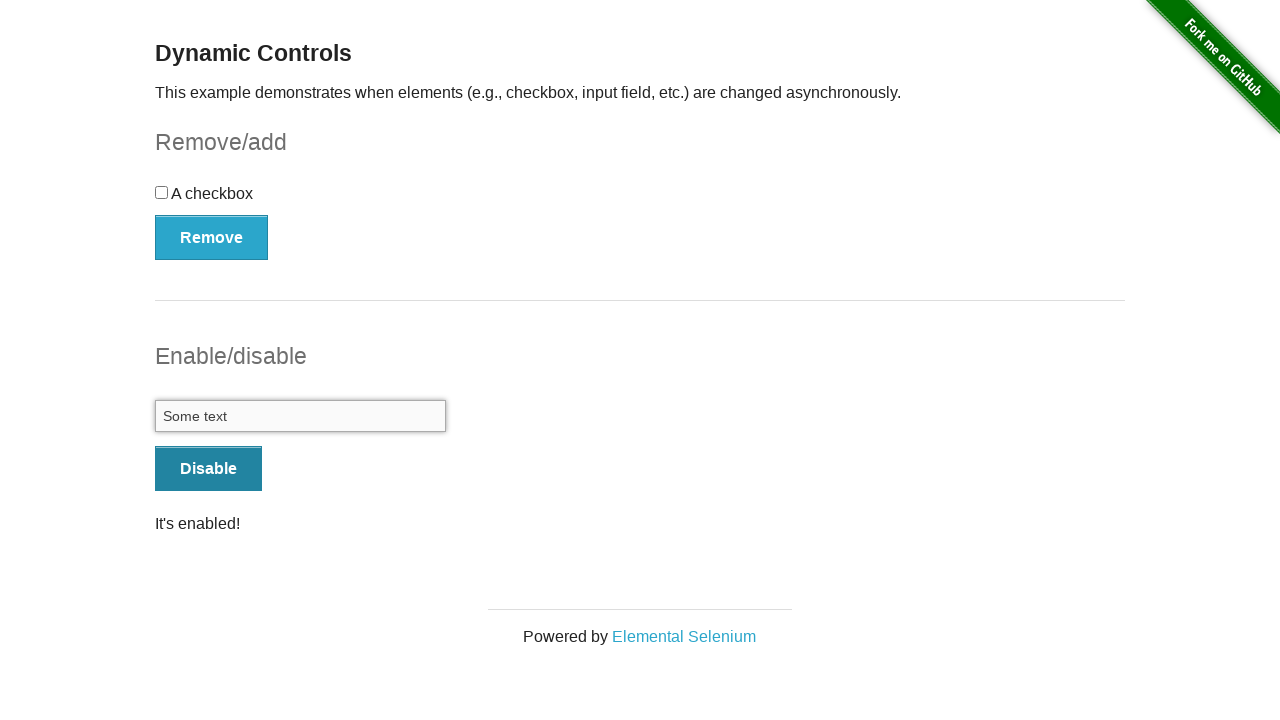

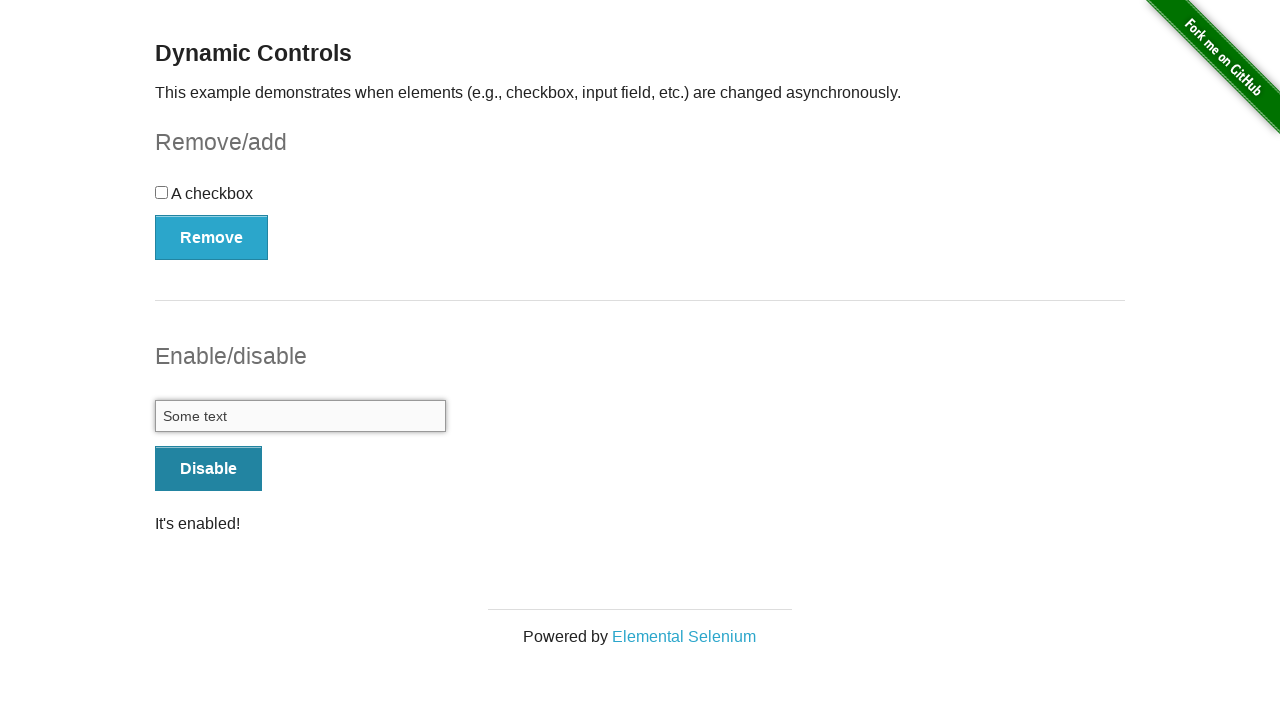